Tests dropdown functionality by navigating to a dropdown page, selecting options, and verifying the selections work correctly

Starting URL: http://the-internet.herokuapp.com/dropdown

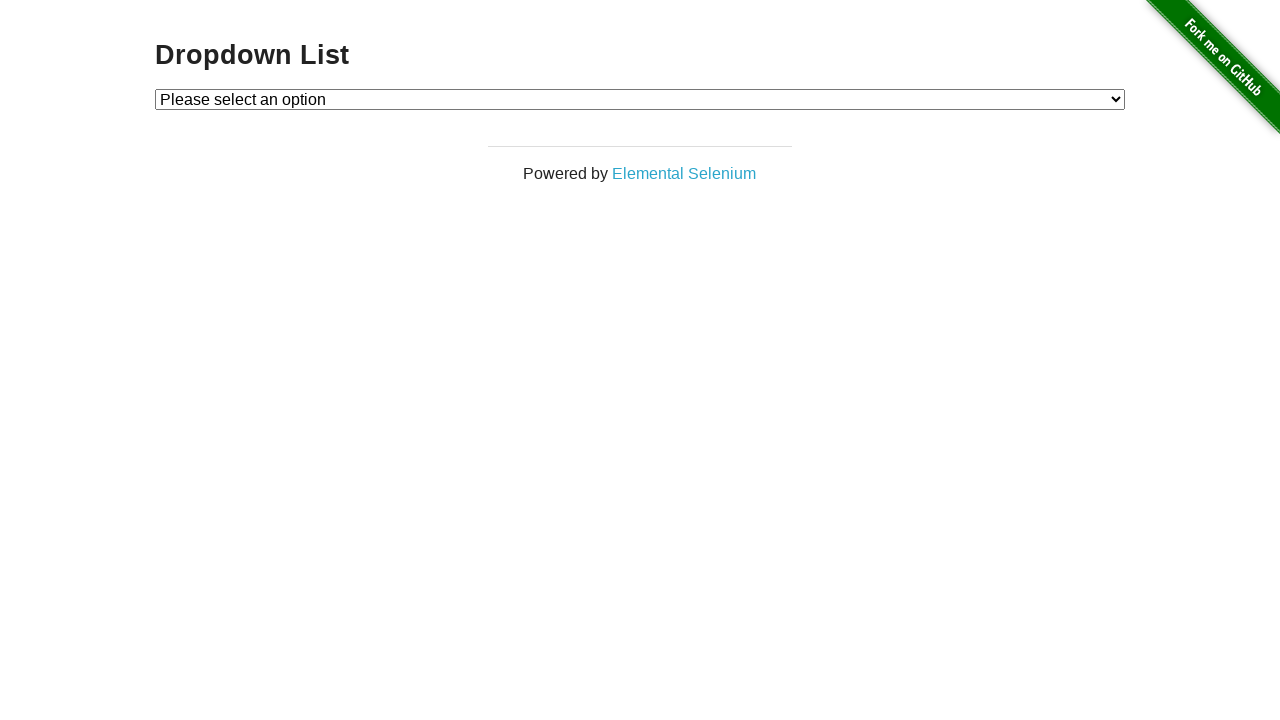

Waited for dropdown element to be visible
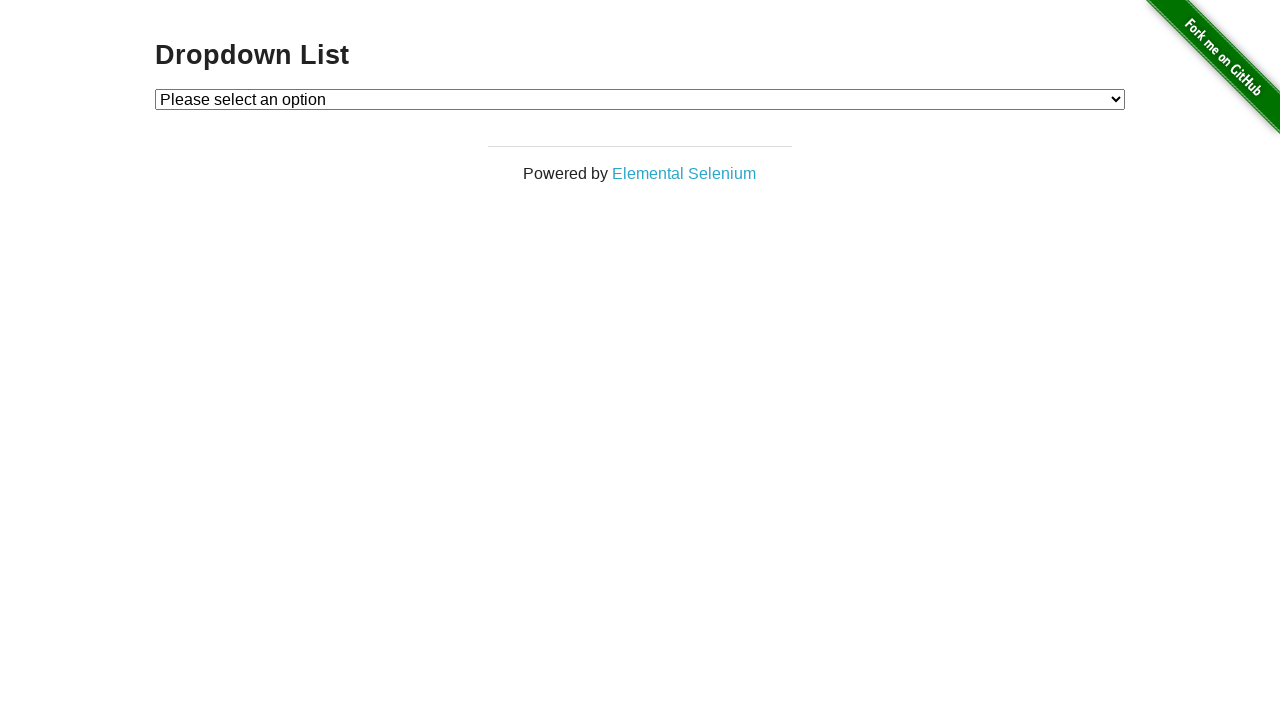

Located dropdown element on page
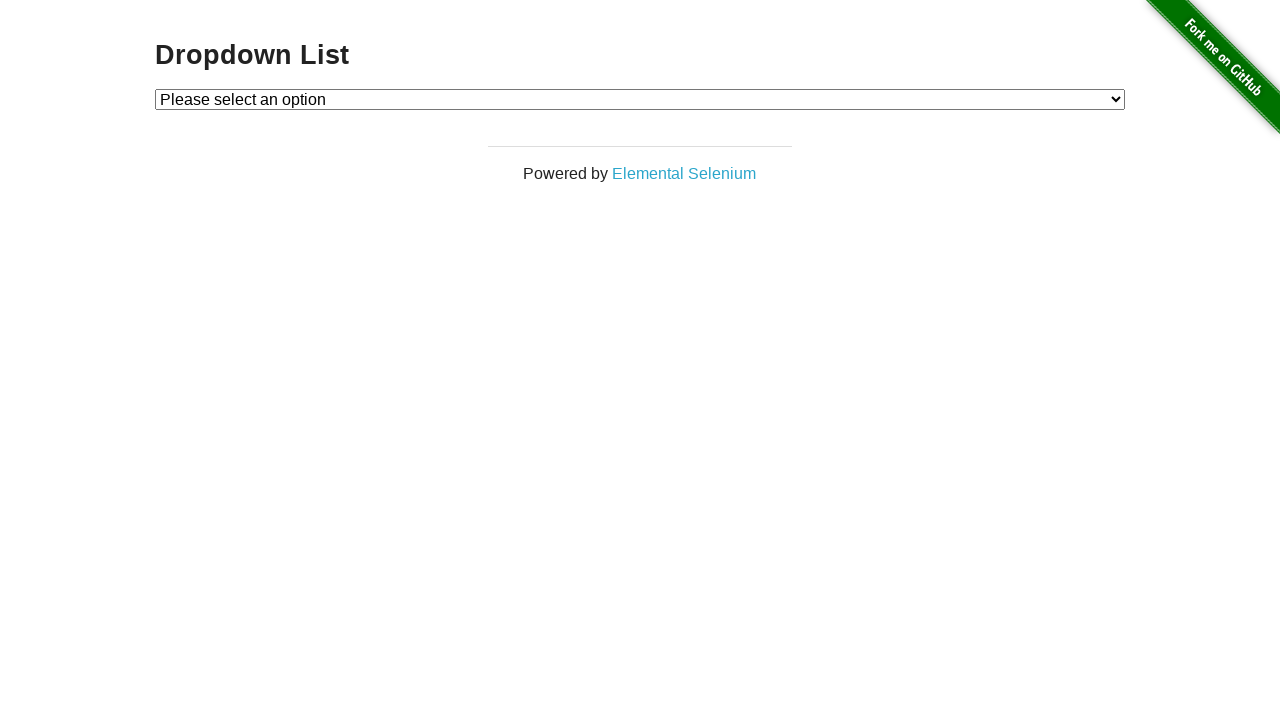

Selected first option (value '1') from dropdown on #dropdown
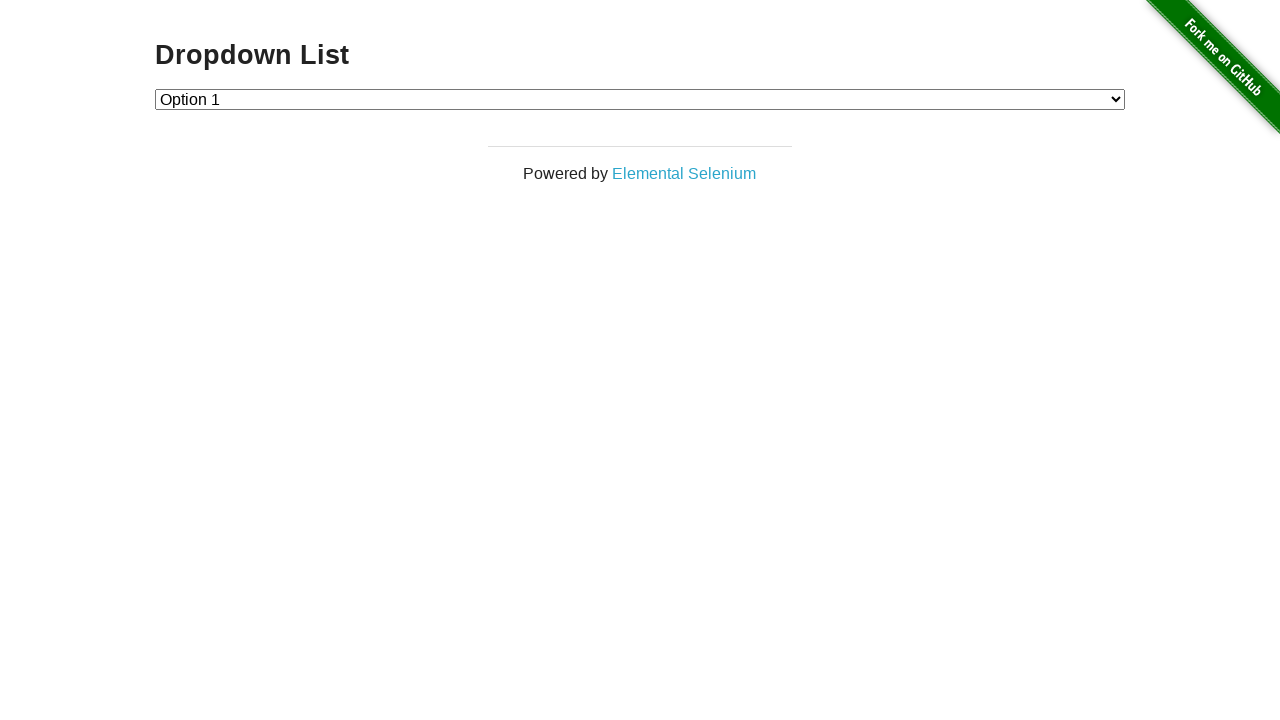

Verified first option is selected (value equals '1')
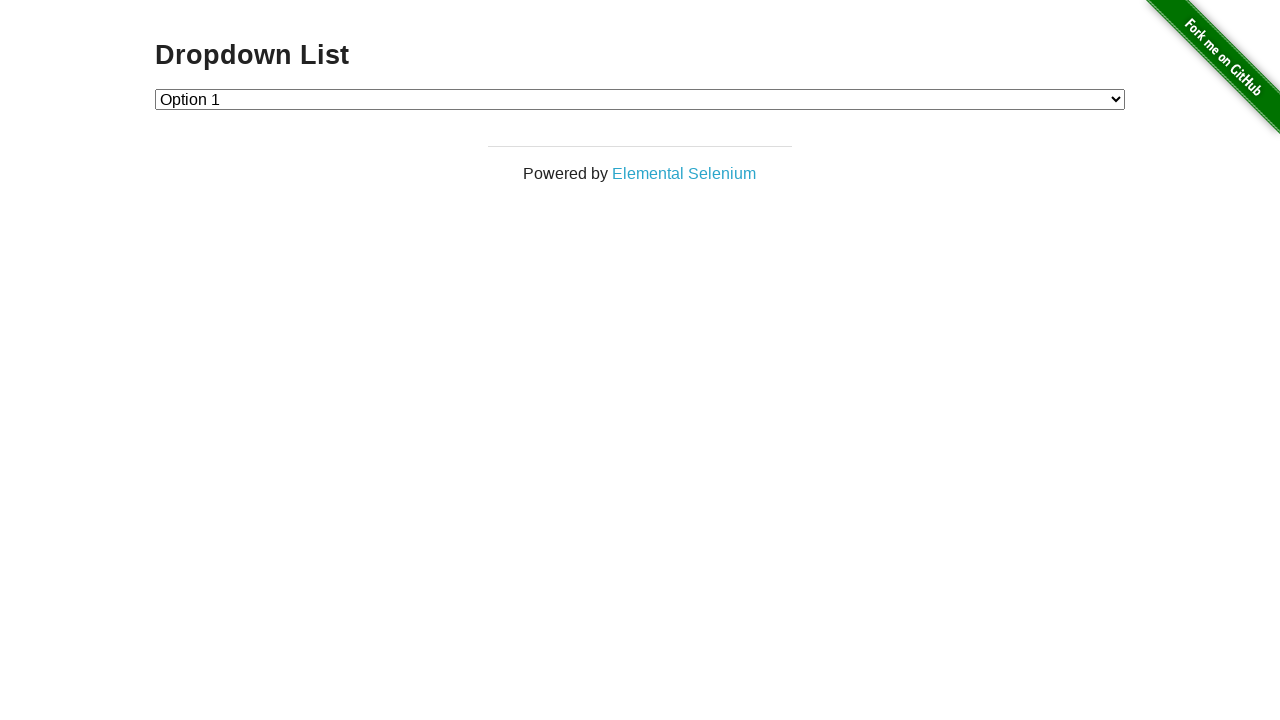

Selected second option (value '2') from dropdown on #dropdown
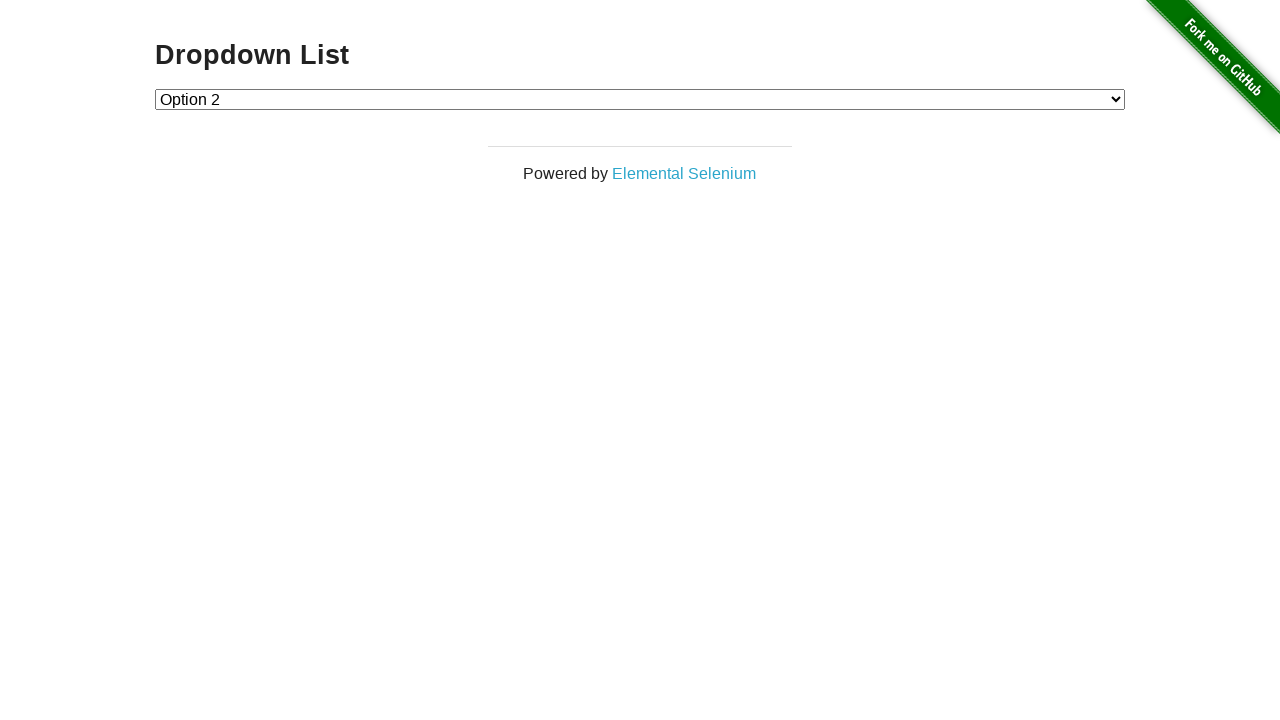

Verified second option is selected (value equals '2')
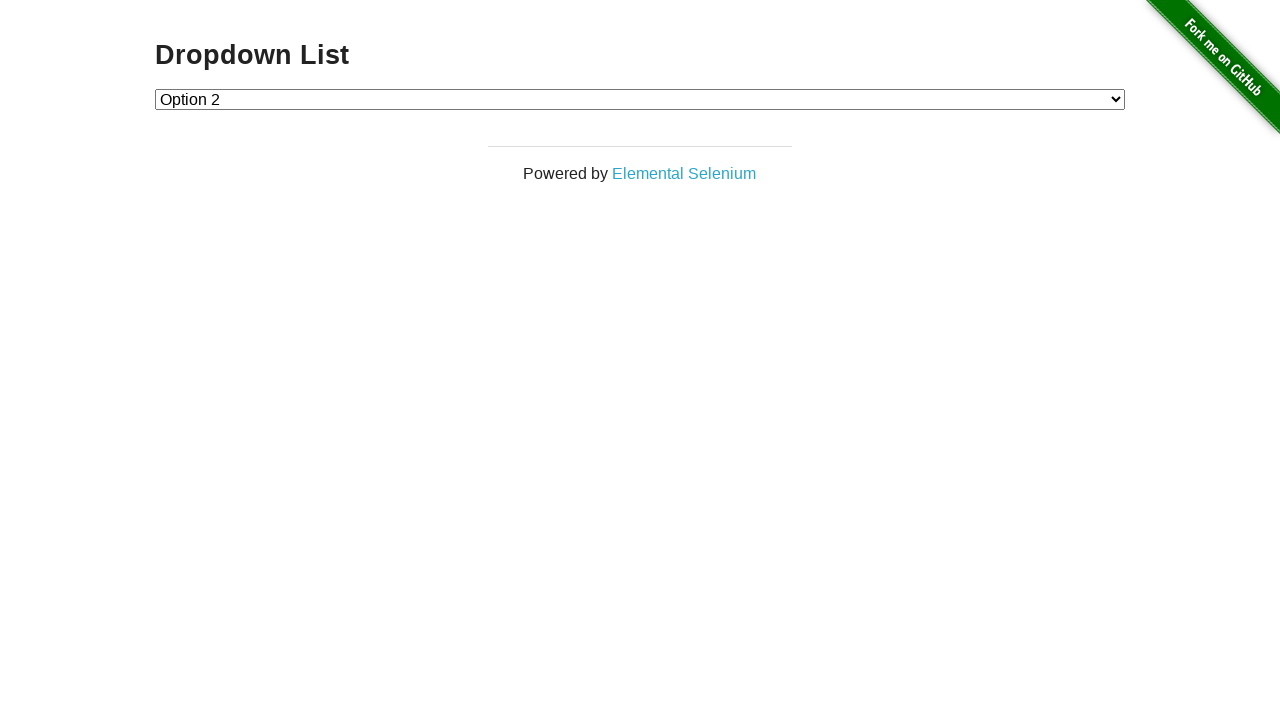

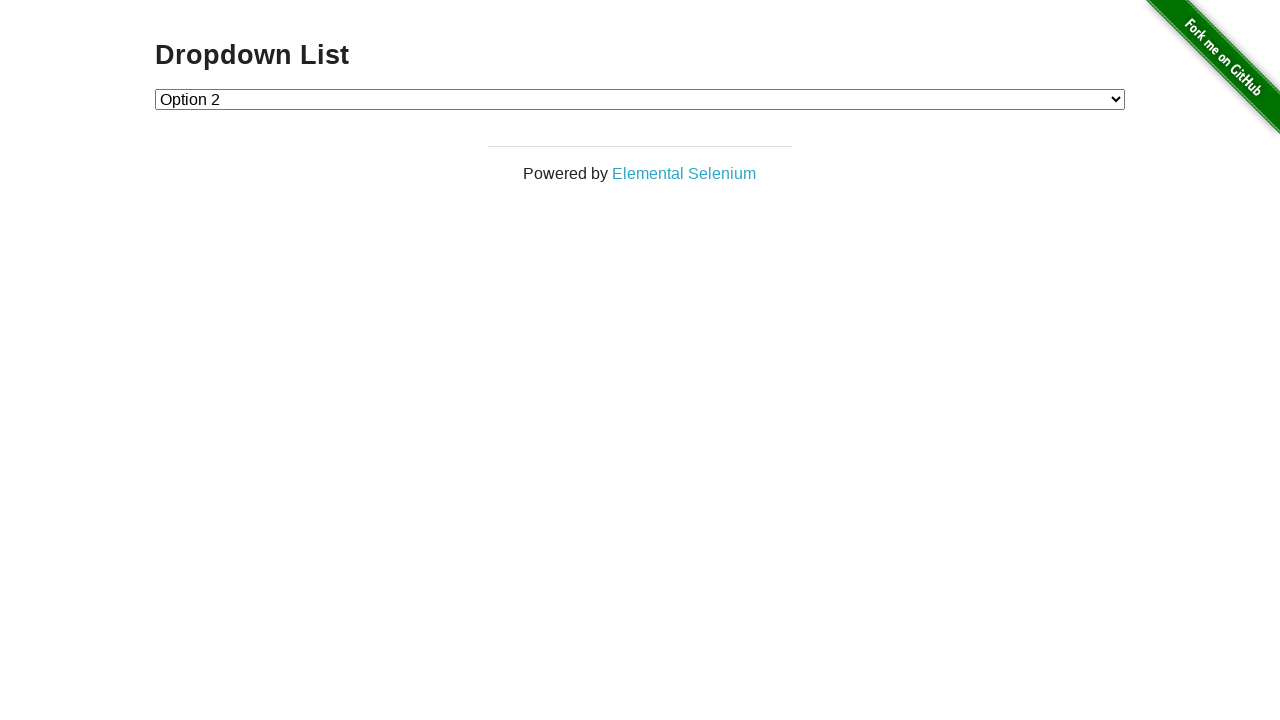